Tests JavaScript prompt dialog by clicking the JS Prompt button, entering text, dismissing, and verifying the null result message

Starting URL: https://the-internet.herokuapp.com/javascript_alerts

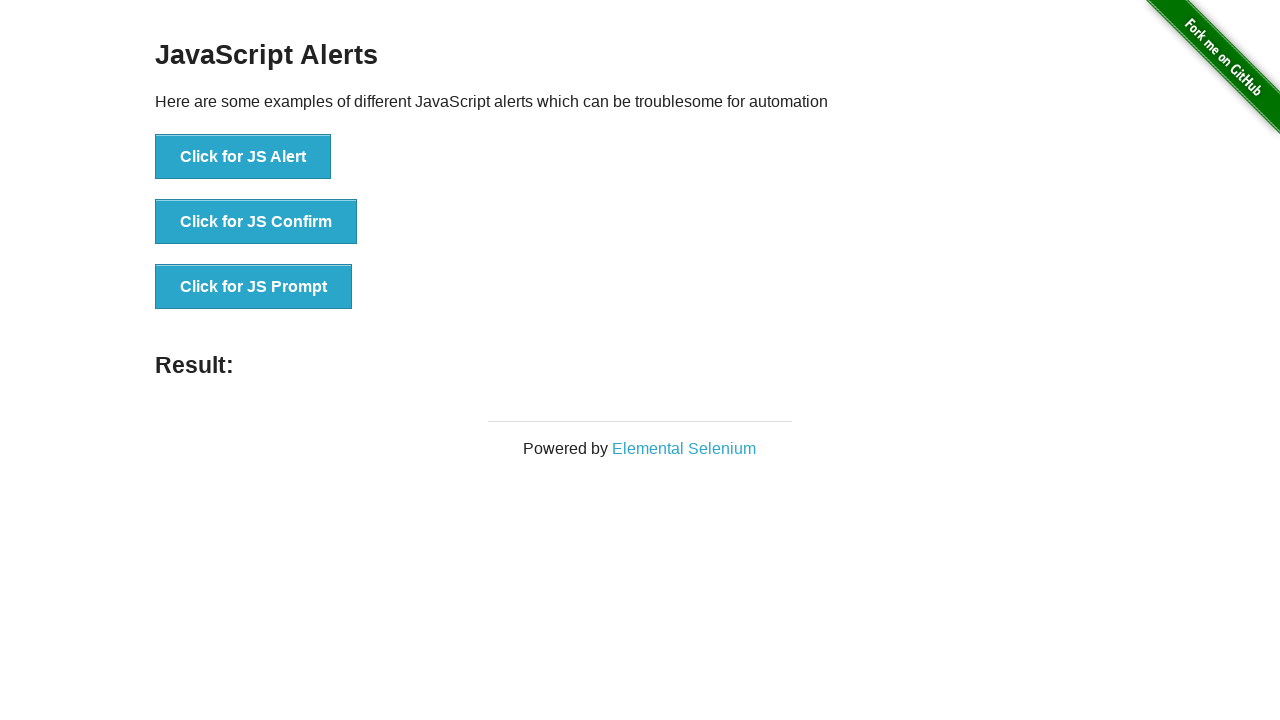

Set up dialog handler to dismiss prompts
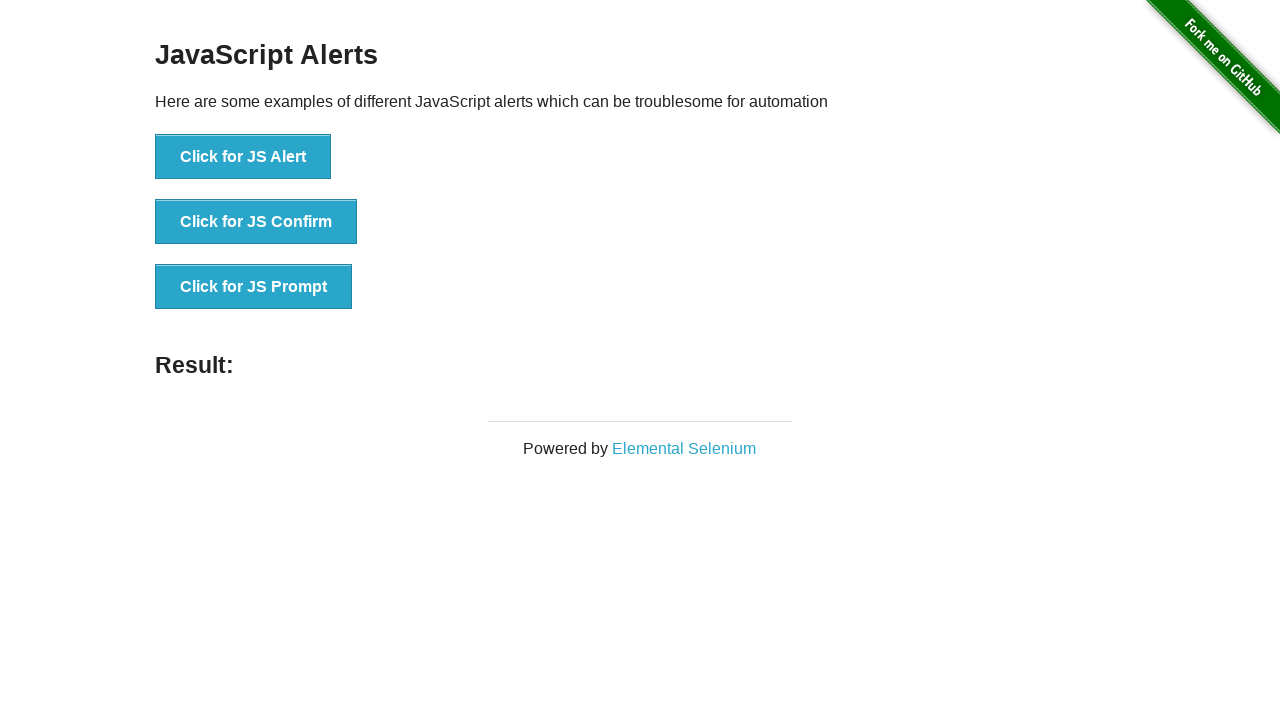

Clicked the JS Prompt button at (254, 287) on xpath=//*[text()="Click for JS Prompt"]
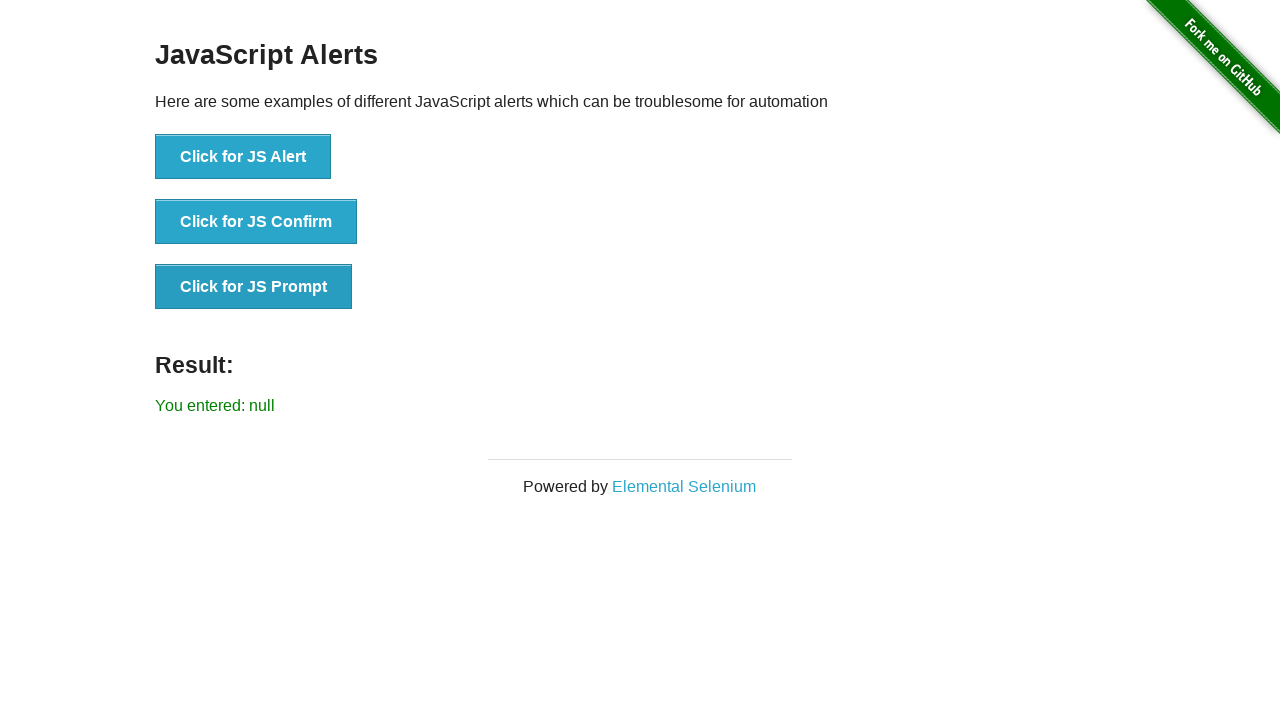

Result message appeared after dismissing prompt
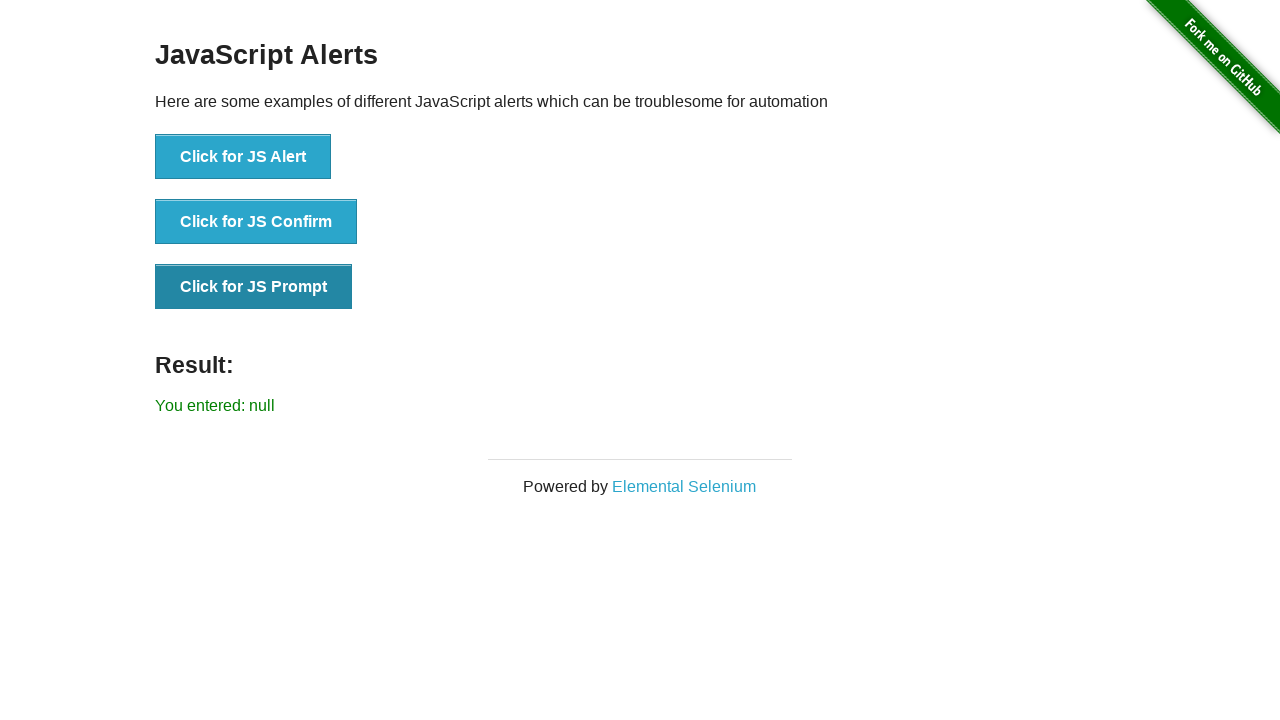

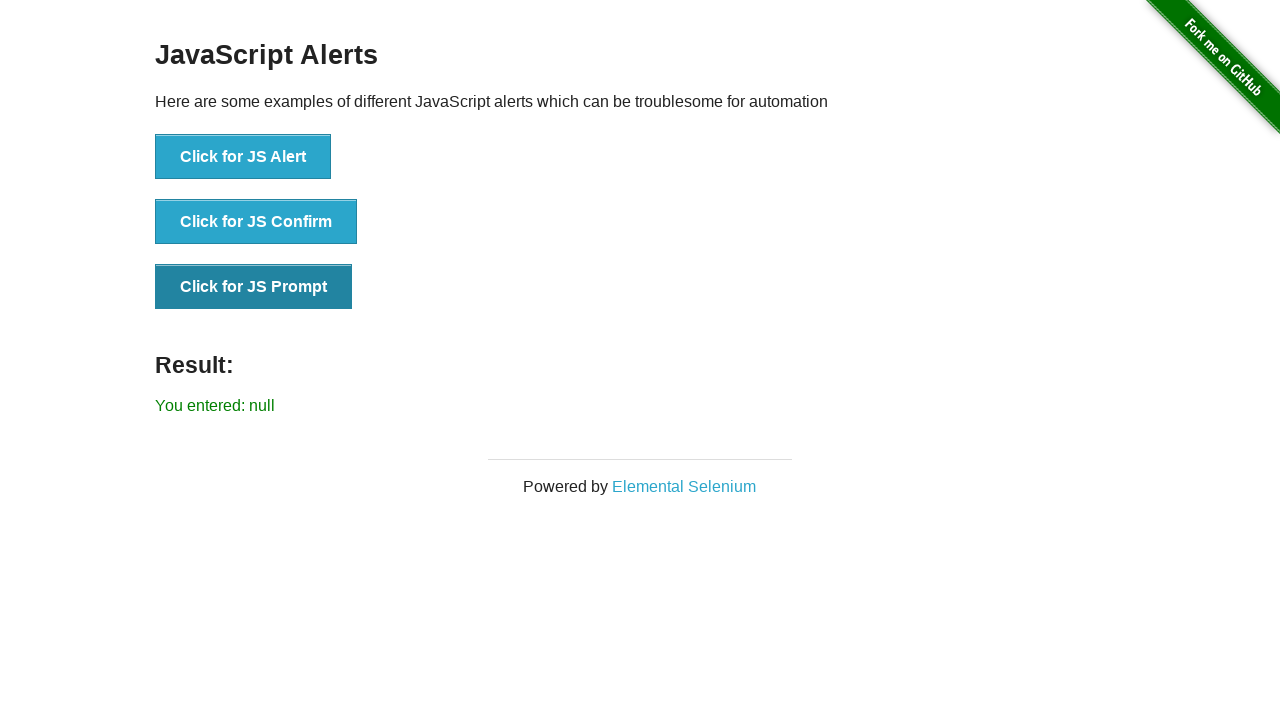